Tests editing a todo item by double-clicking to enter edit mode and changing the text

Starting URL: https://demo.playwright.dev/todomvc

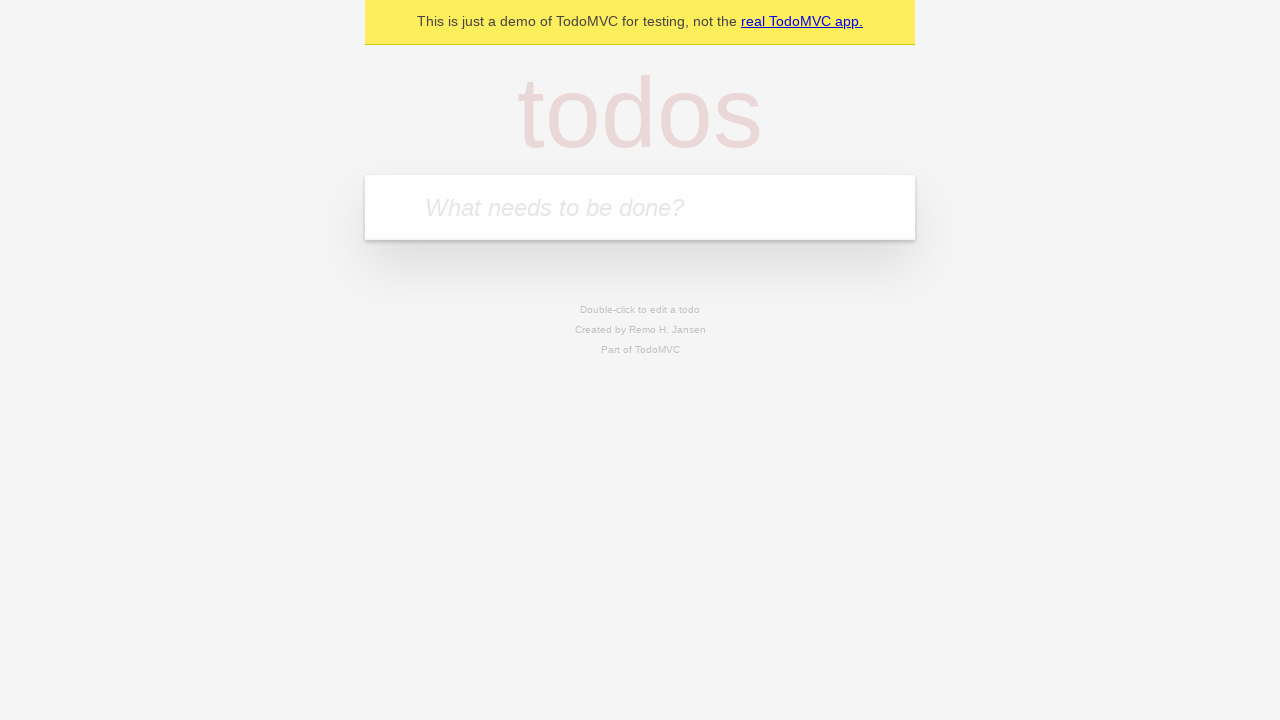

Filled new todo input with 'buy some cheese' on internal:attr=[placeholder="What needs to be done?"i]
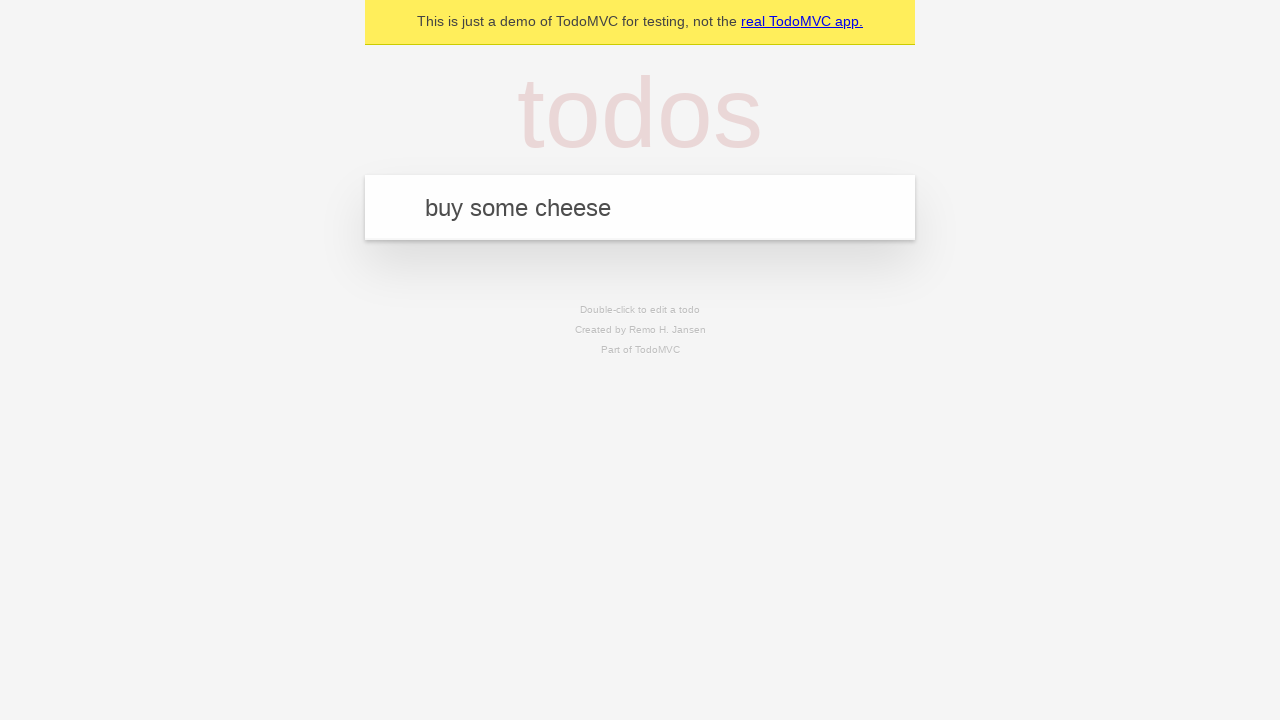

Pressed Enter to create todo 'buy some cheese' on internal:attr=[placeholder="What needs to be done?"i]
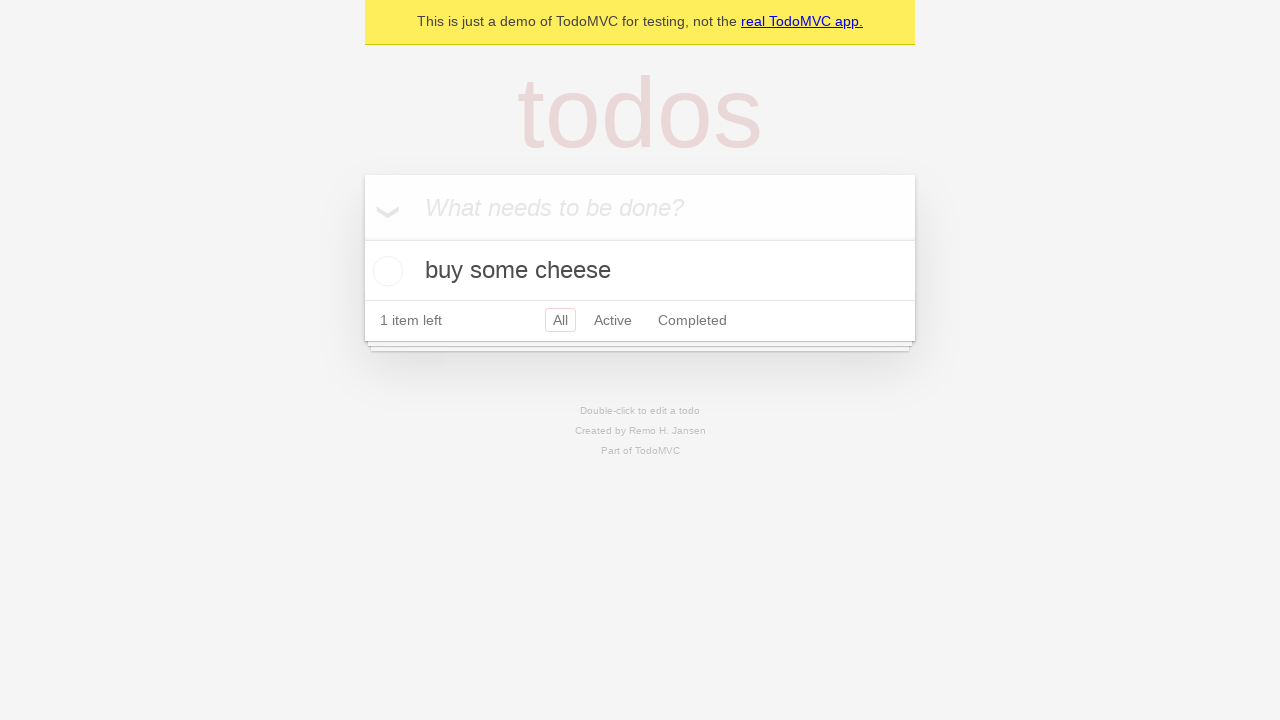

Filled new todo input with 'feed the cat' on internal:attr=[placeholder="What needs to be done?"i]
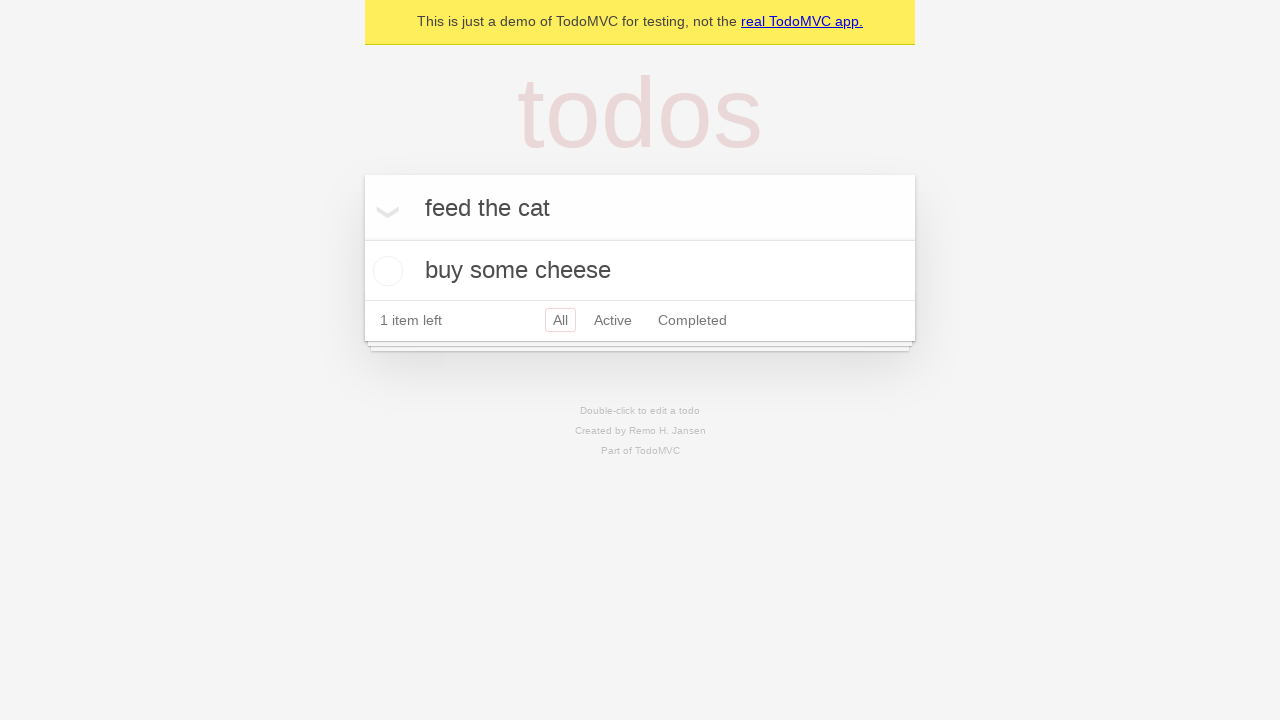

Pressed Enter to create todo 'feed the cat' on internal:attr=[placeholder="What needs to be done?"i]
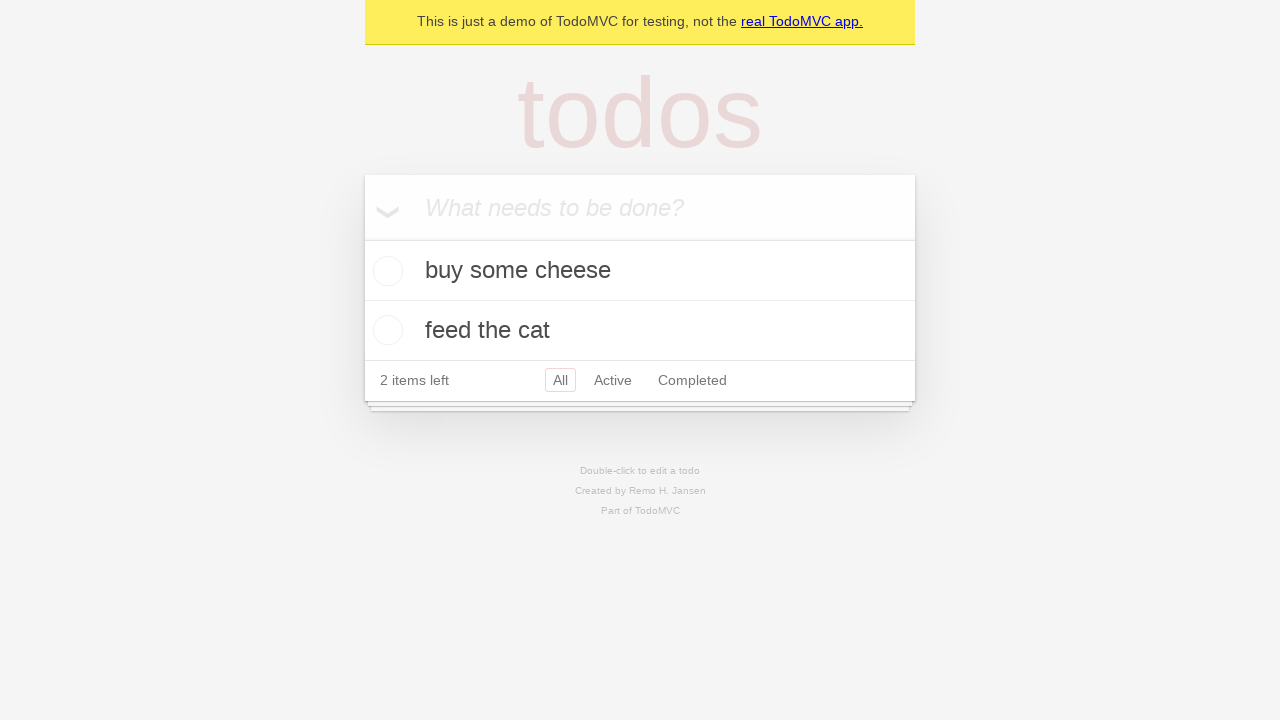

Filled new todo input with 'book a doctors appointment' on internal:attr=[placeholder="What needs to be done?"i]
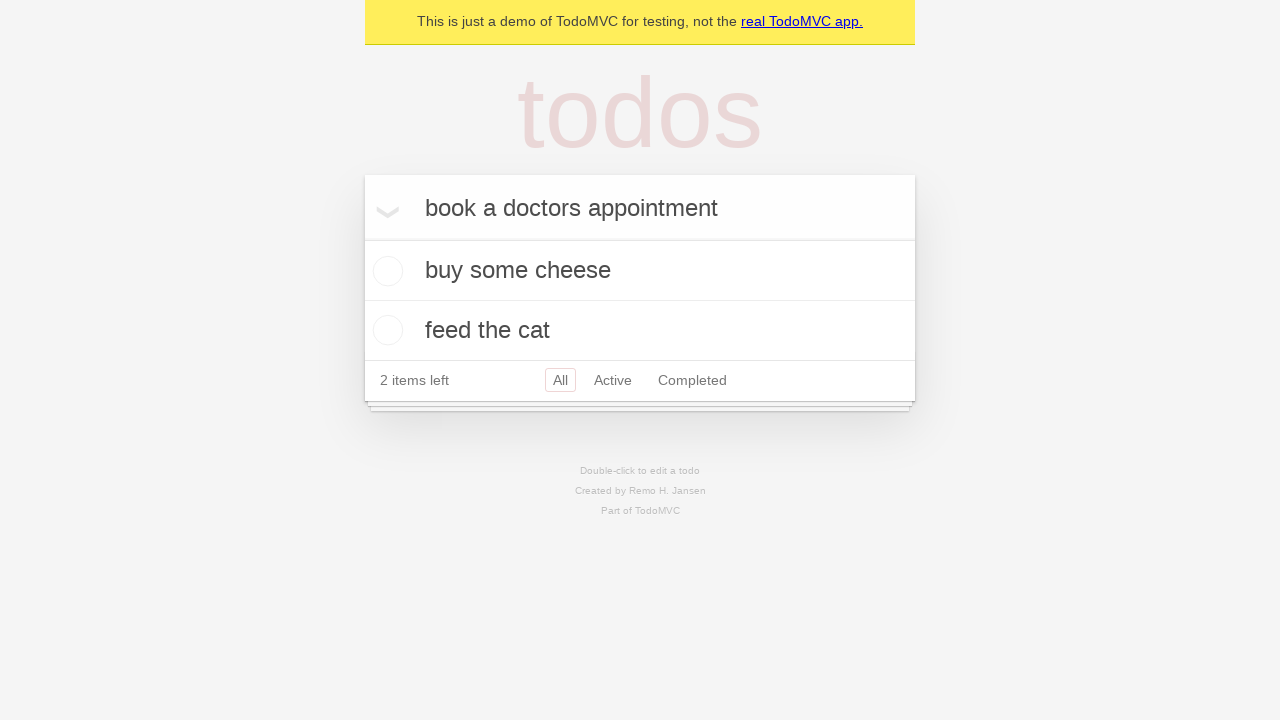

Pressed Enter to create todo 'book a doctors appointment' on internal:attr=[placeholder="What needs to be done?"i]
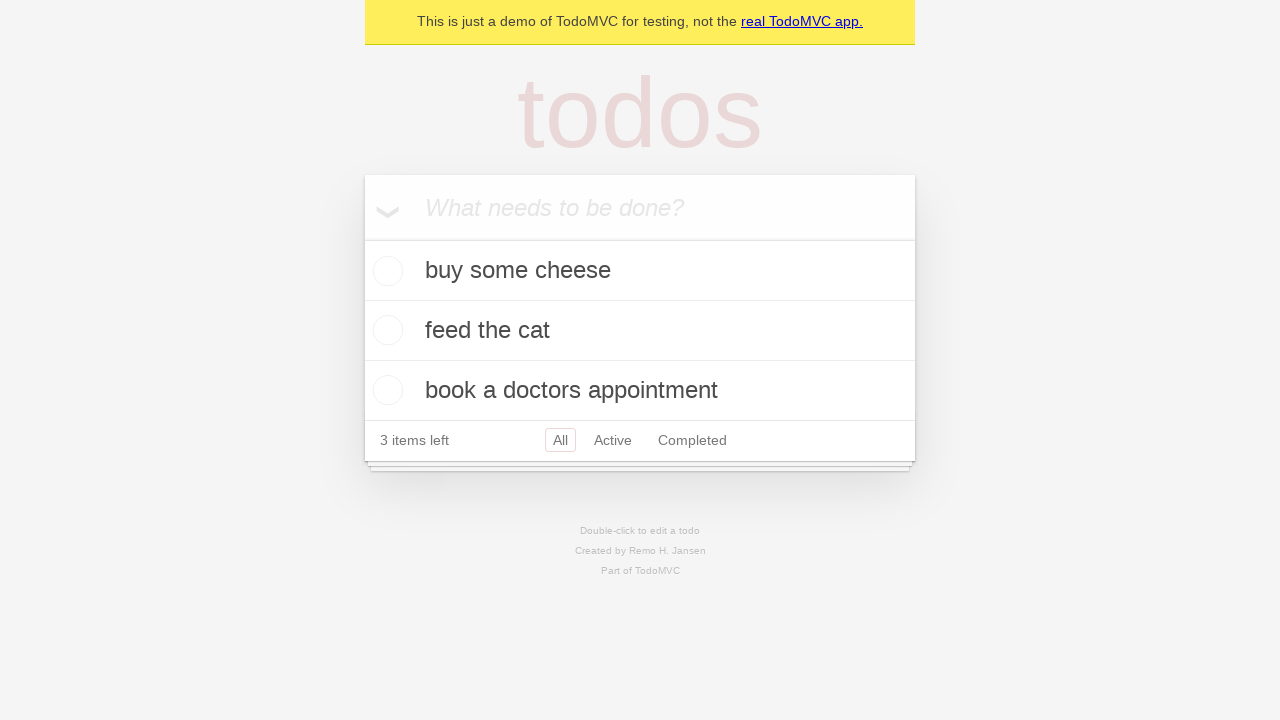

Waited for all 3 todos to be created
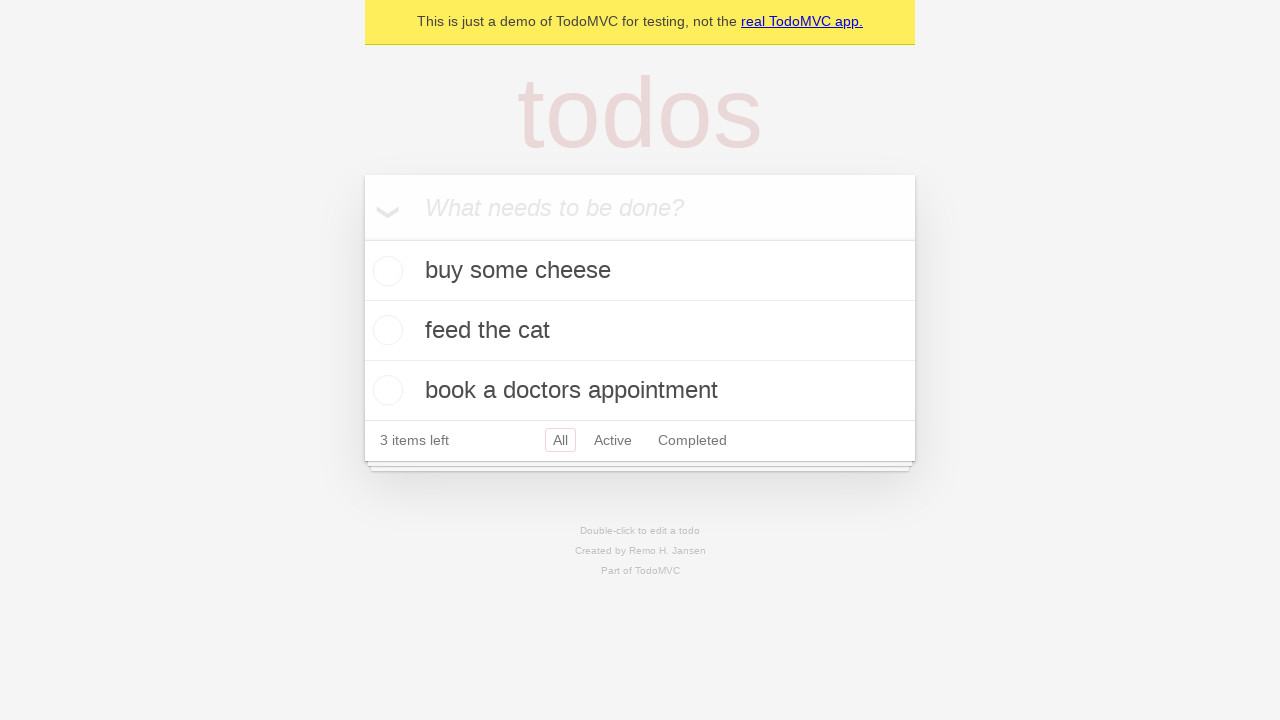

Located all todo items
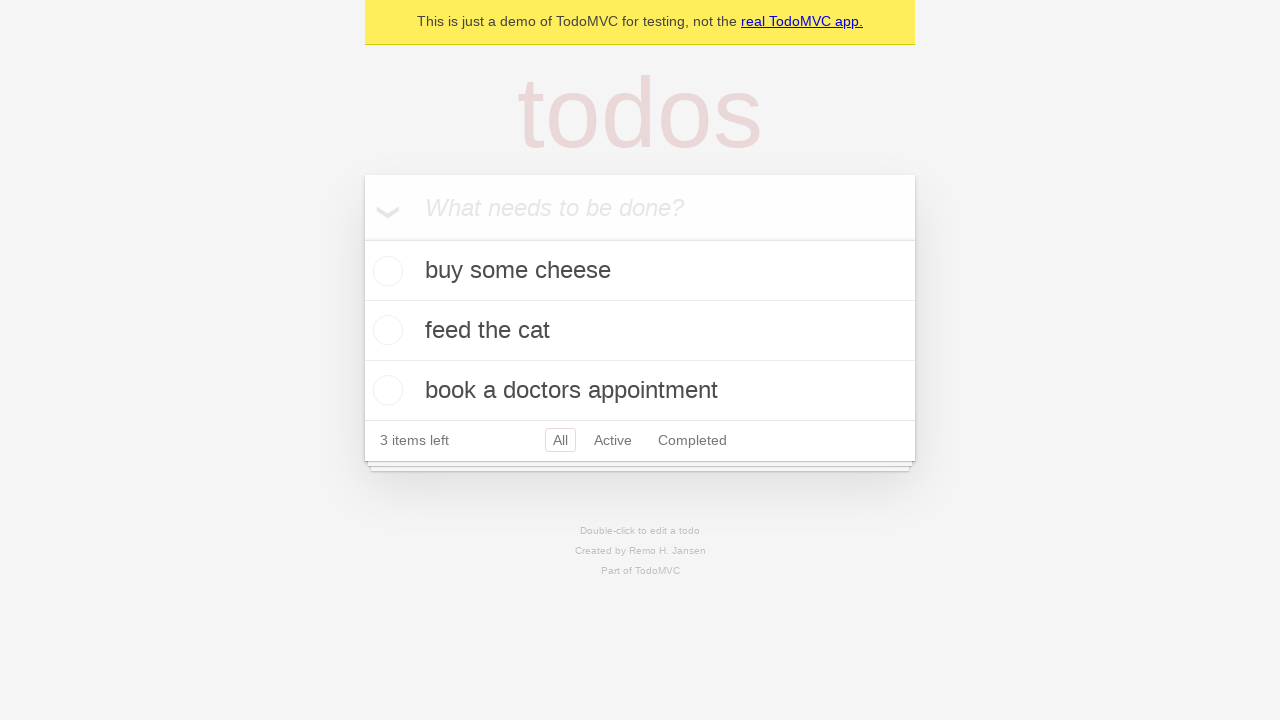

Selected second todo item 'feed the cat'
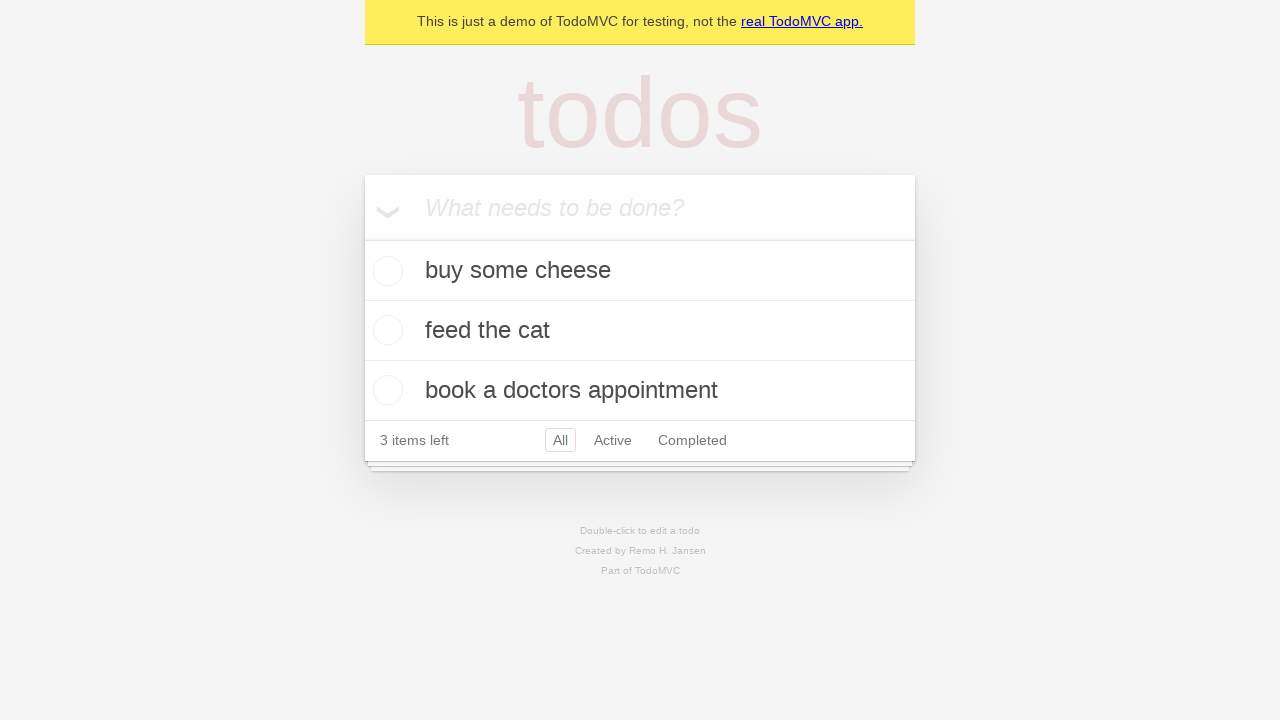

Double-clicked second todo to enter edit mode at (640, 331) on internal:testid=[data-testid="todo-item"s] >> nth=1
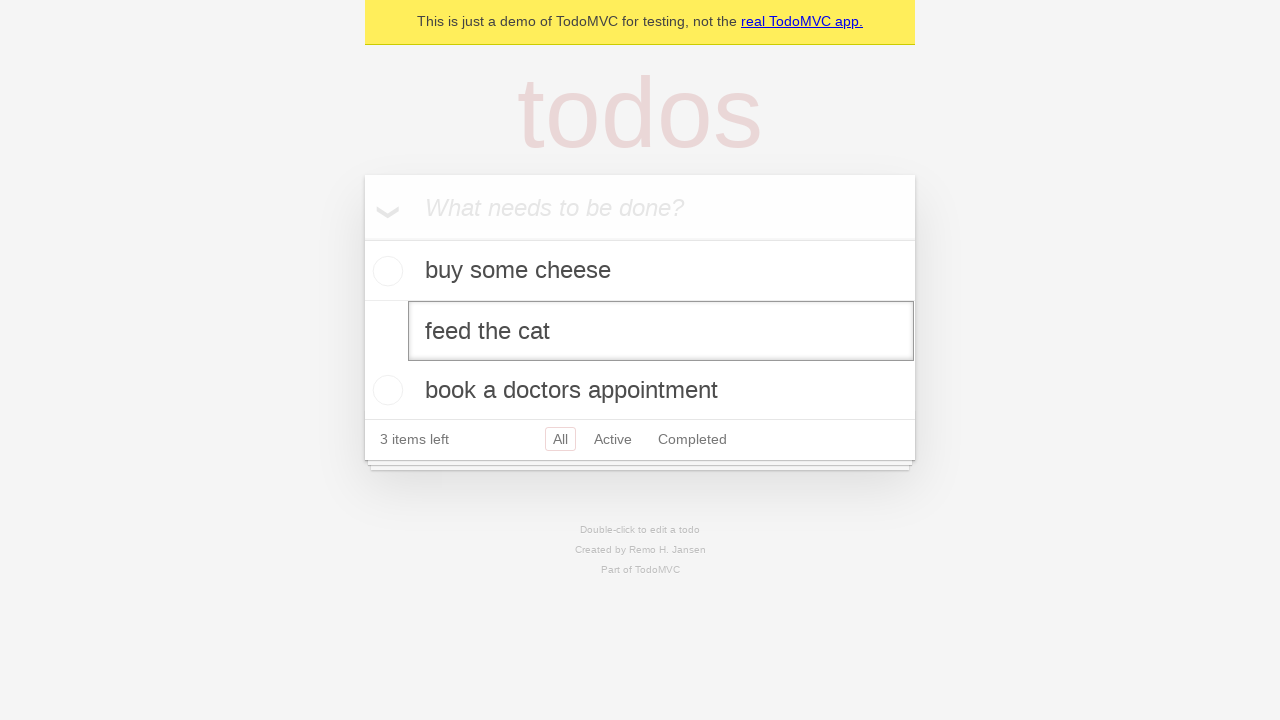

Located edit textbox for the todo
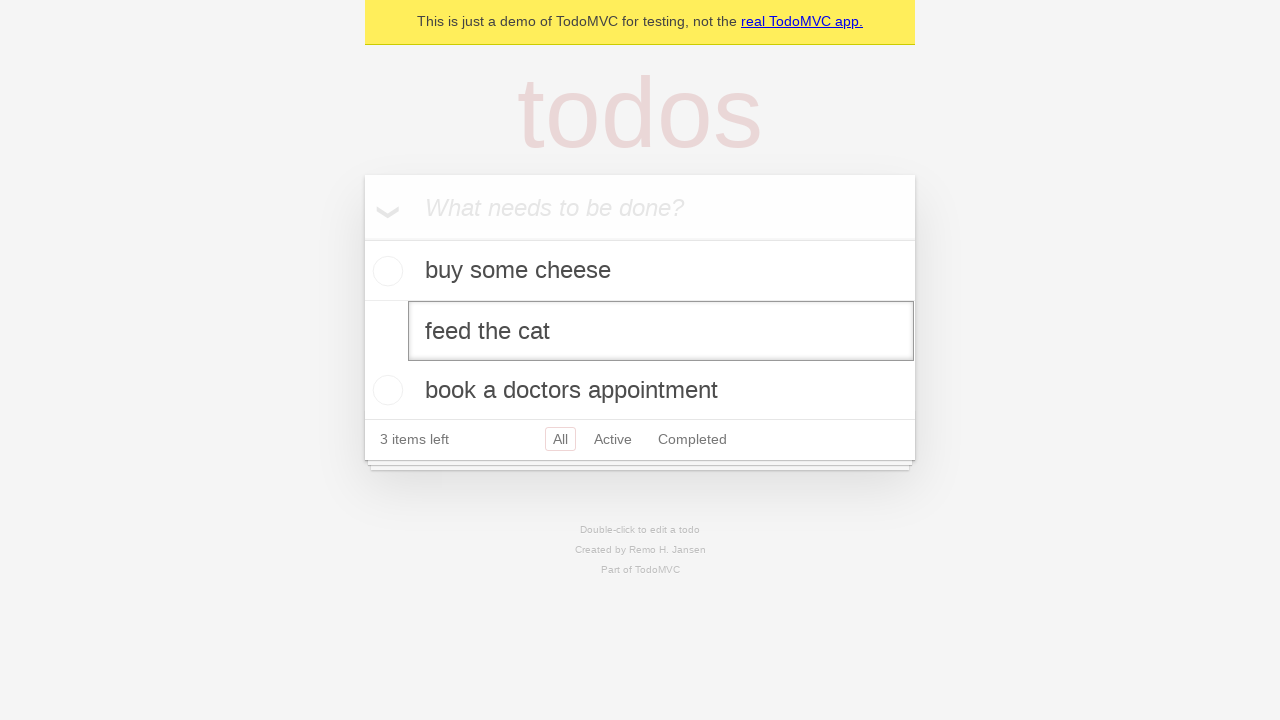

Changed todo text to 'buy some sausages' on internal:testid=[data-testid="todo-item"s] >> nth=1 >> internal:role=textbox[nam
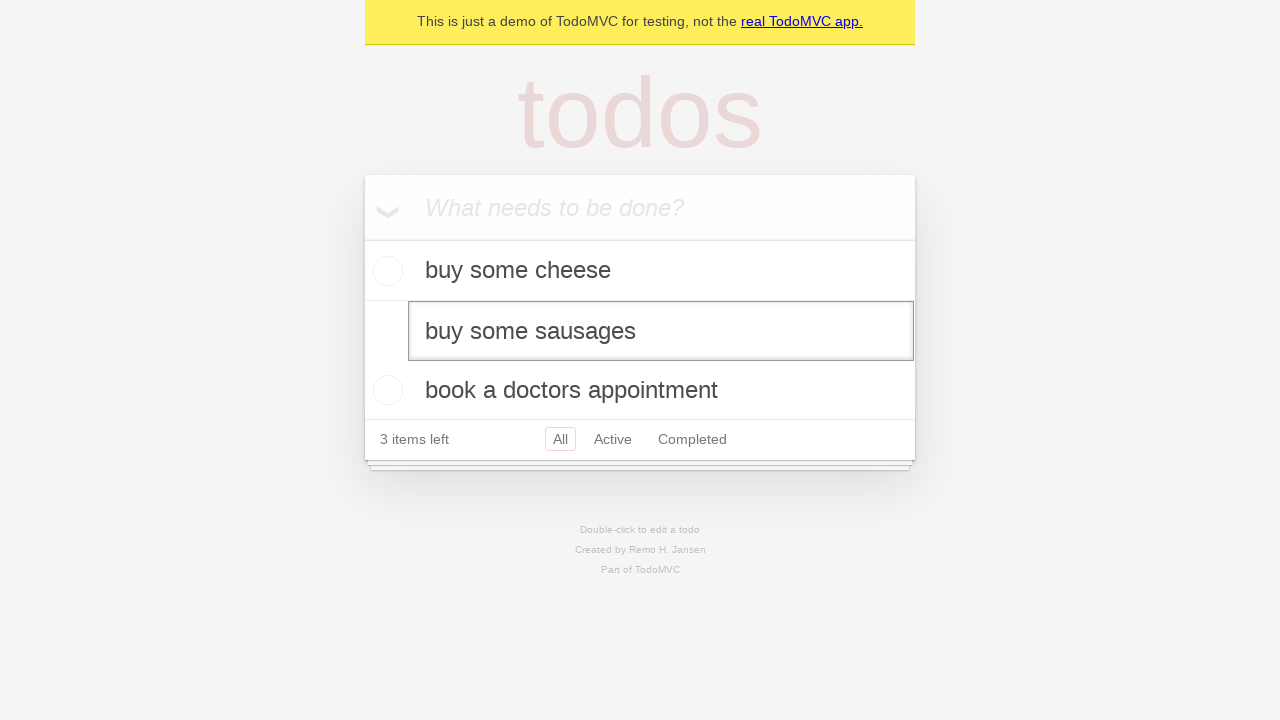

Pressed Enter to confirm the edit on internal:testid=[data-testid="todo-item"s] >> nth=1 >> internal:role=textbox[nam
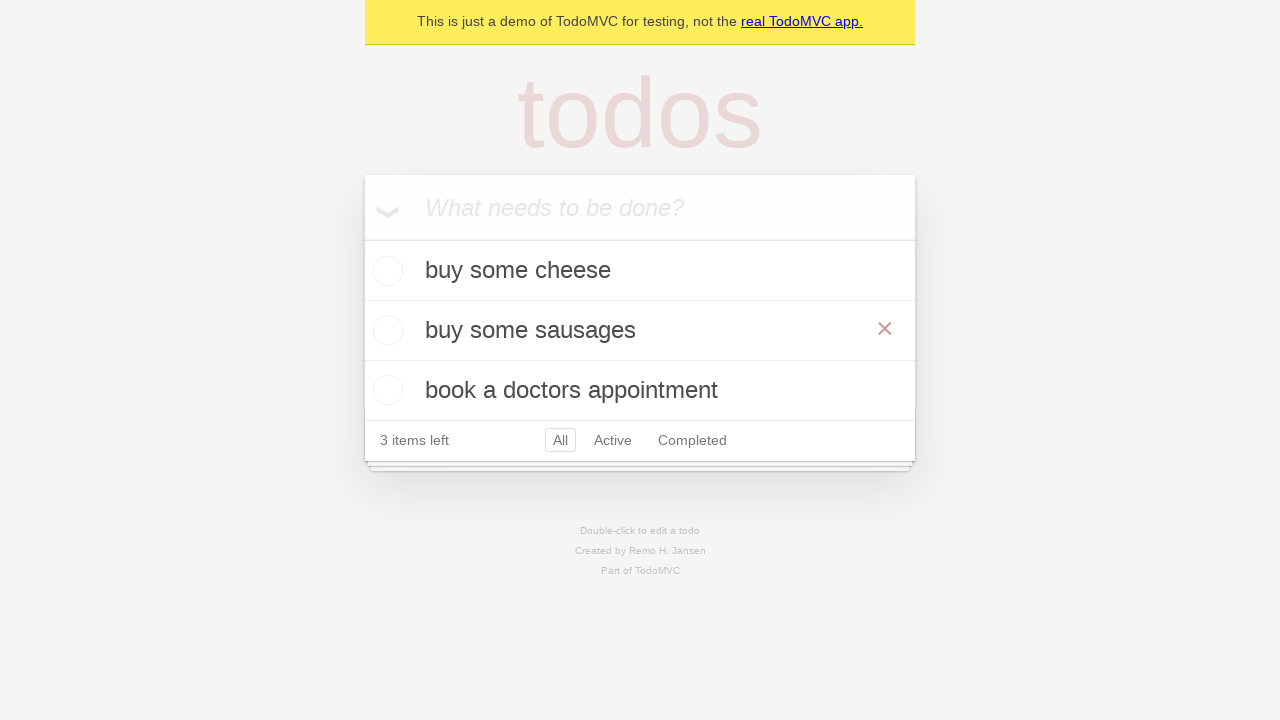

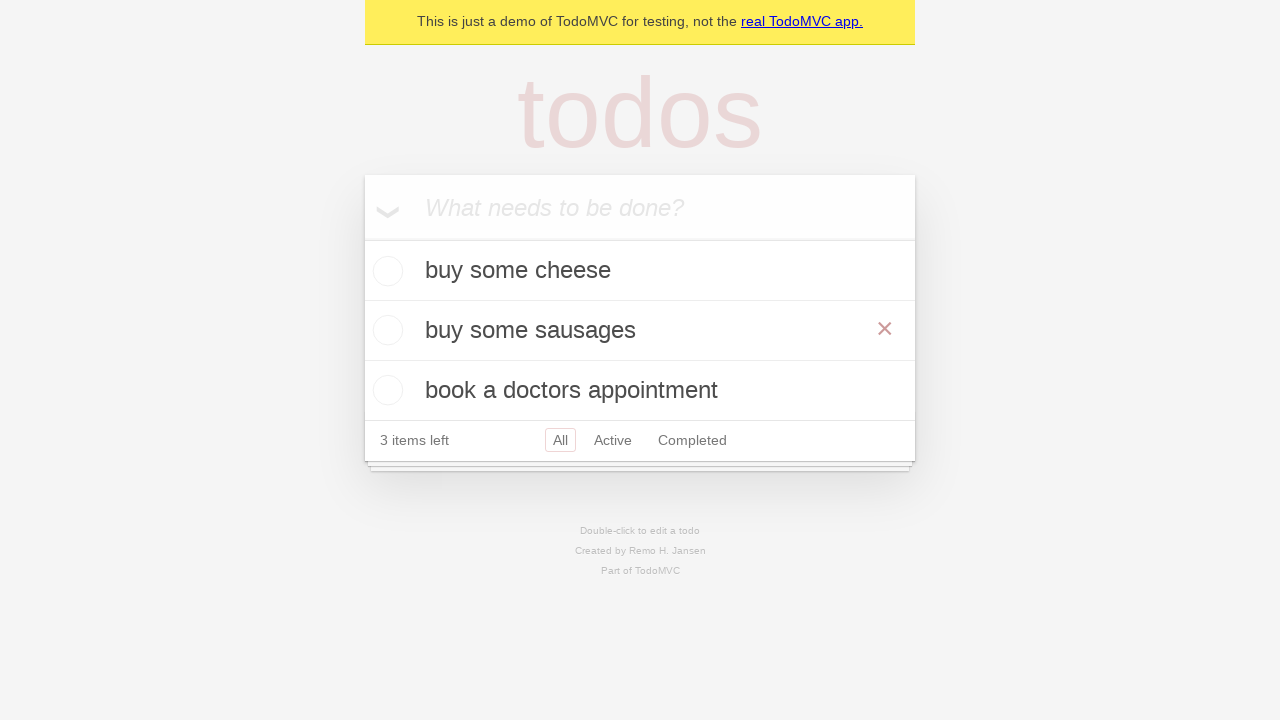